Tests price range slider functionality by dragging the minimum slider to the right and the maximum slider to the left using drag-and-drop actions.

Starting URL: https://www.jqueryscript.net/demo/Price-Range-Slider-jQuery-UI/

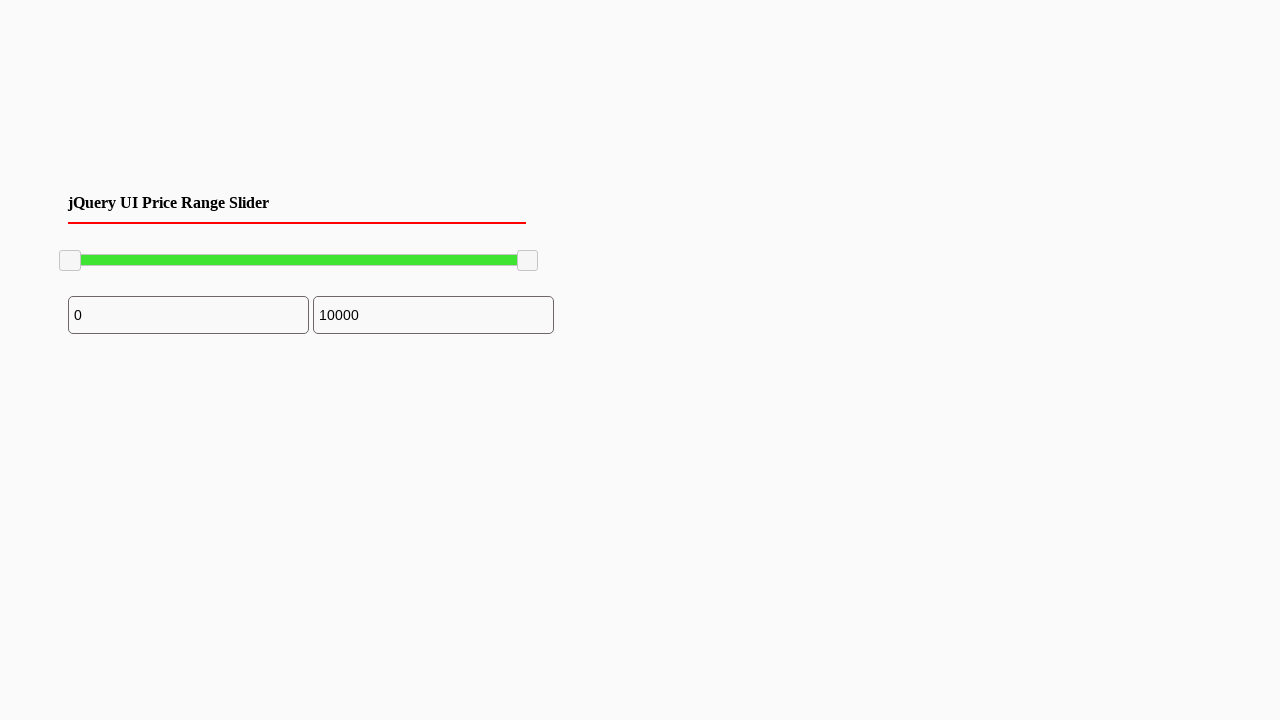

Waited for price range slider block to be visible
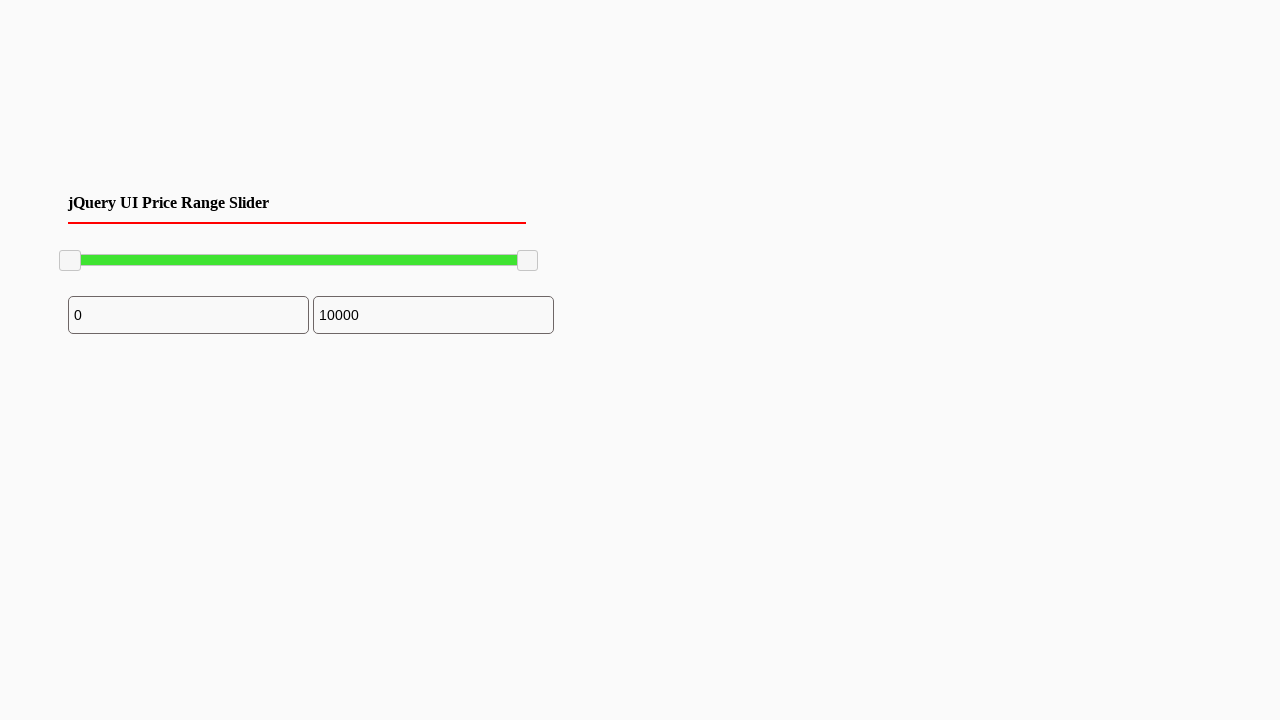

Located minimum slider handle
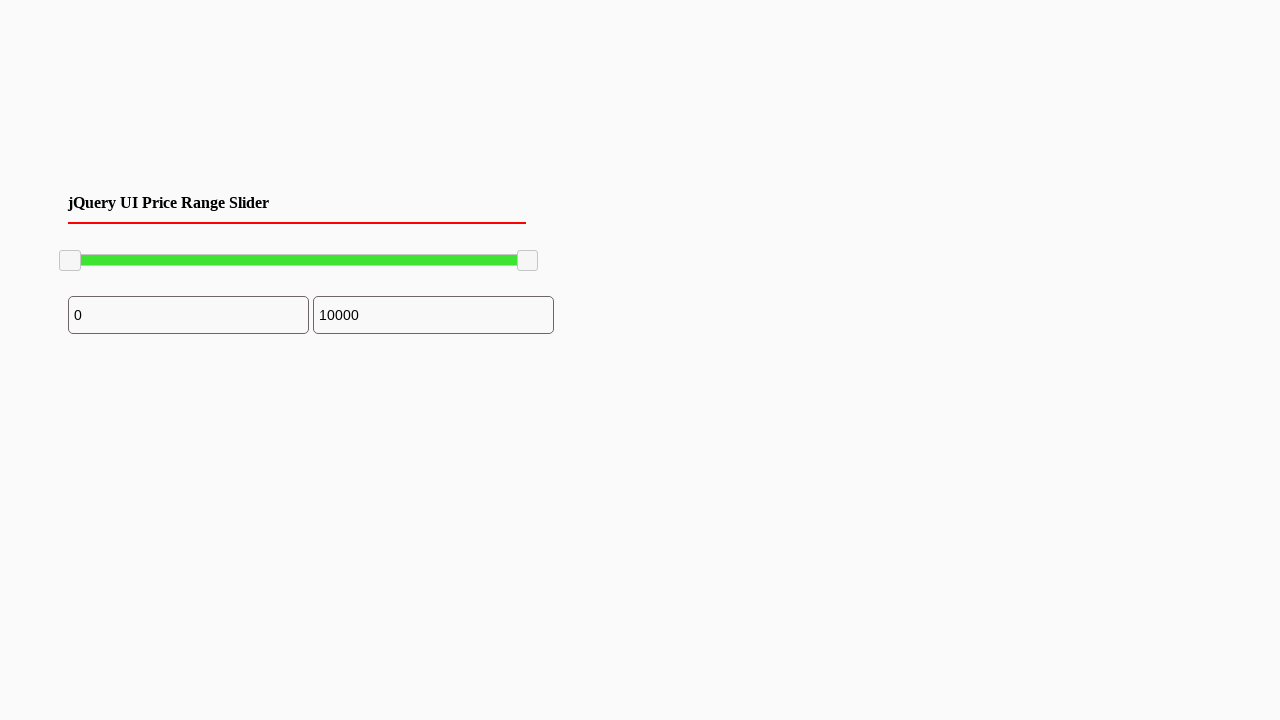

Dragged minimum slider handle to the right by 100 pixels at (160, 251)
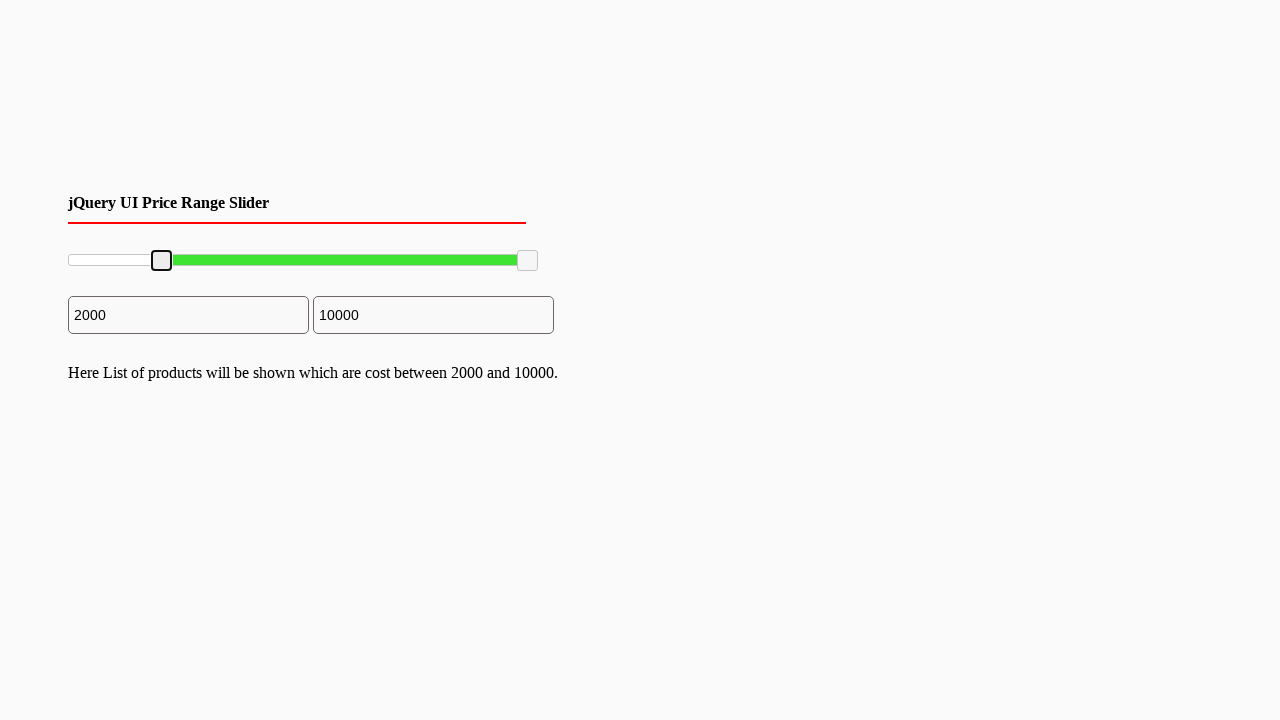

Moved mouse to center of minimum slider at (162, 261)
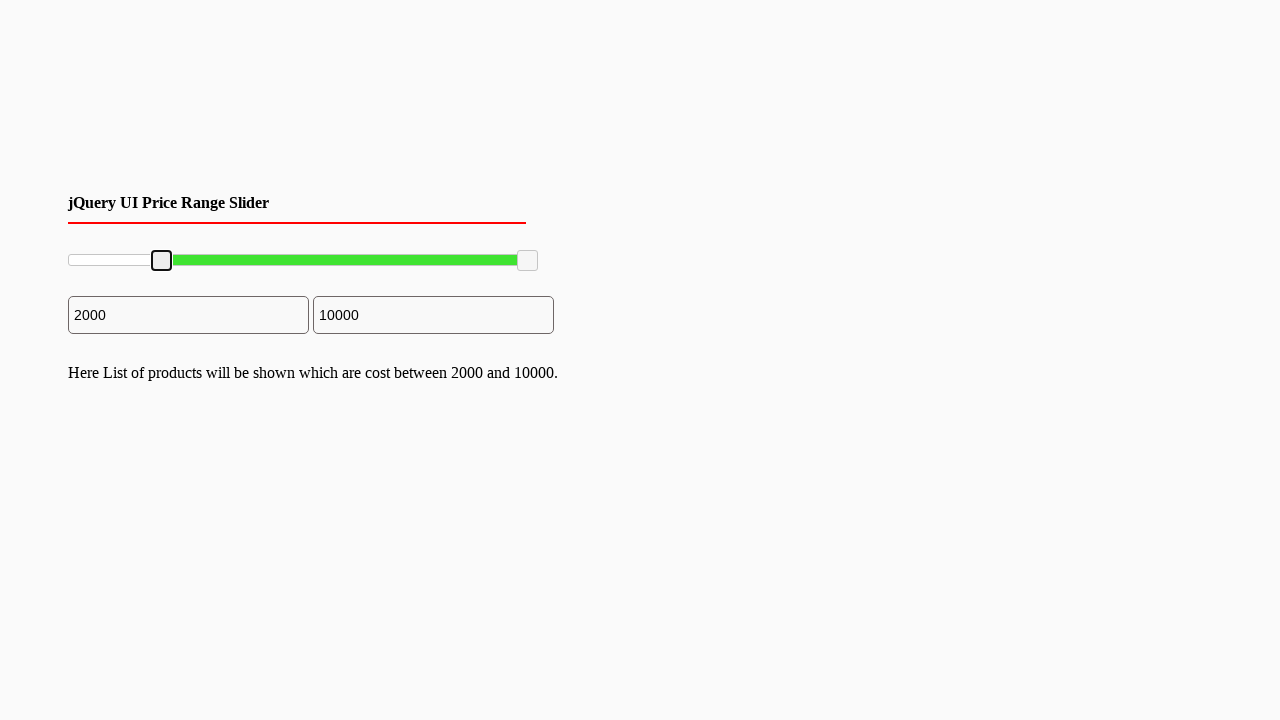

Pressed mouse button down on minimum slider at (162, 261)
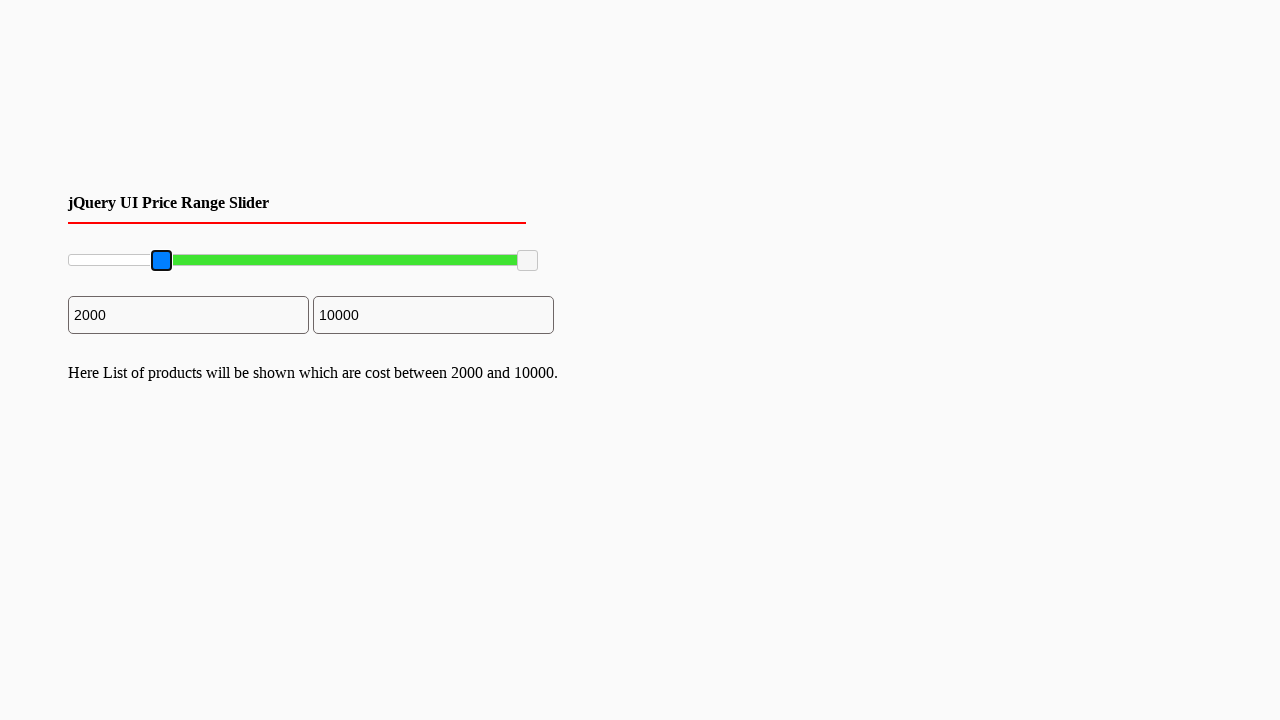

Moved mouse 100 pixels to the right while dragging minimum slider at (262, 261)
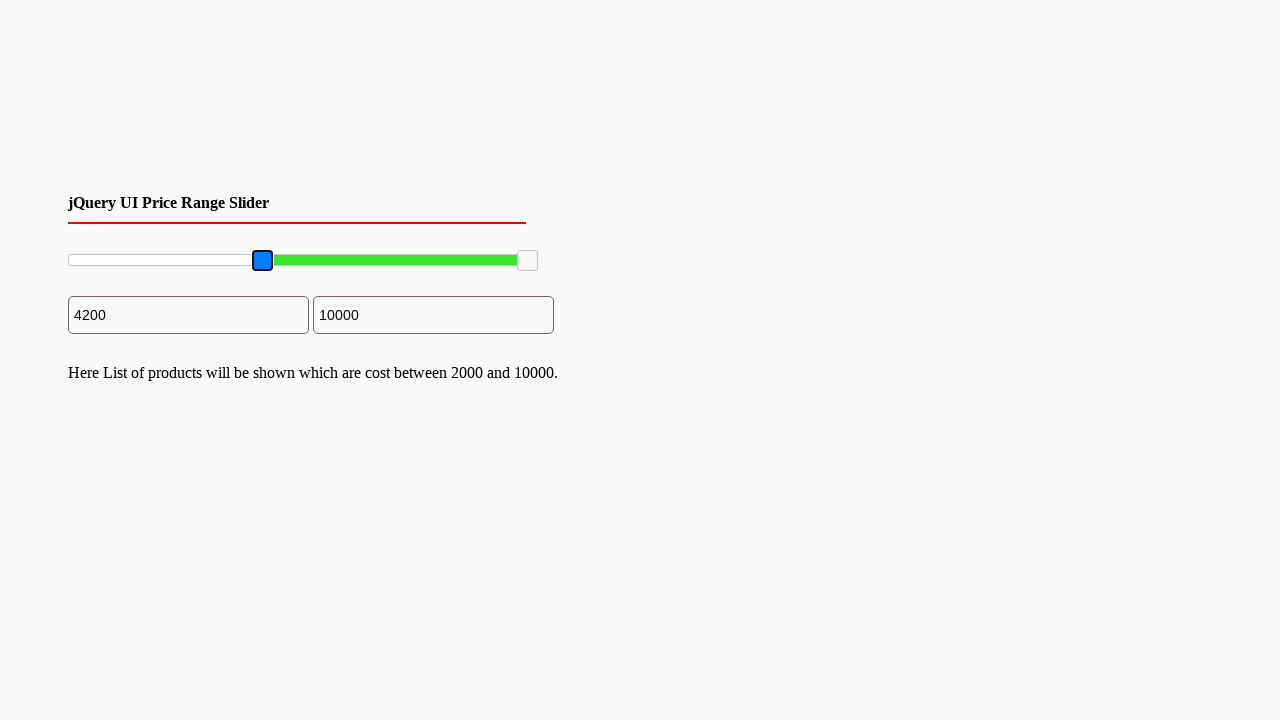

Released mouse button after dragging minimum slider at (262, 261)
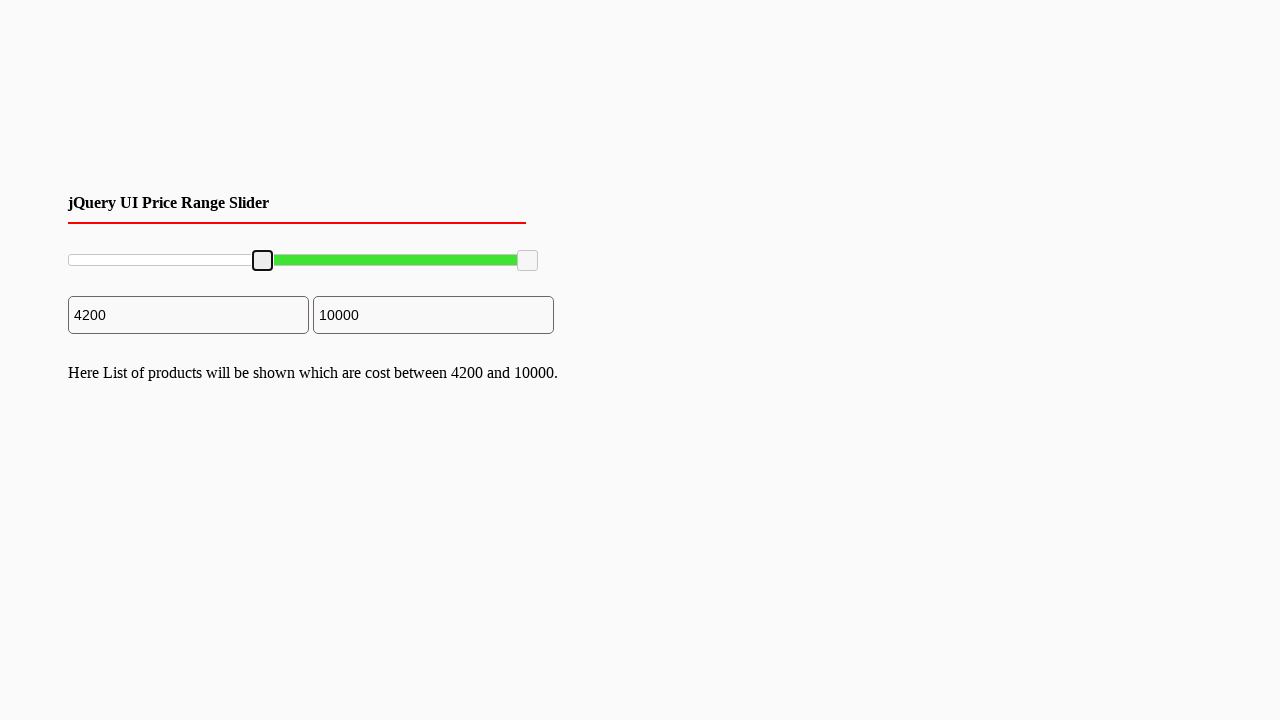

Located maximum slider handle
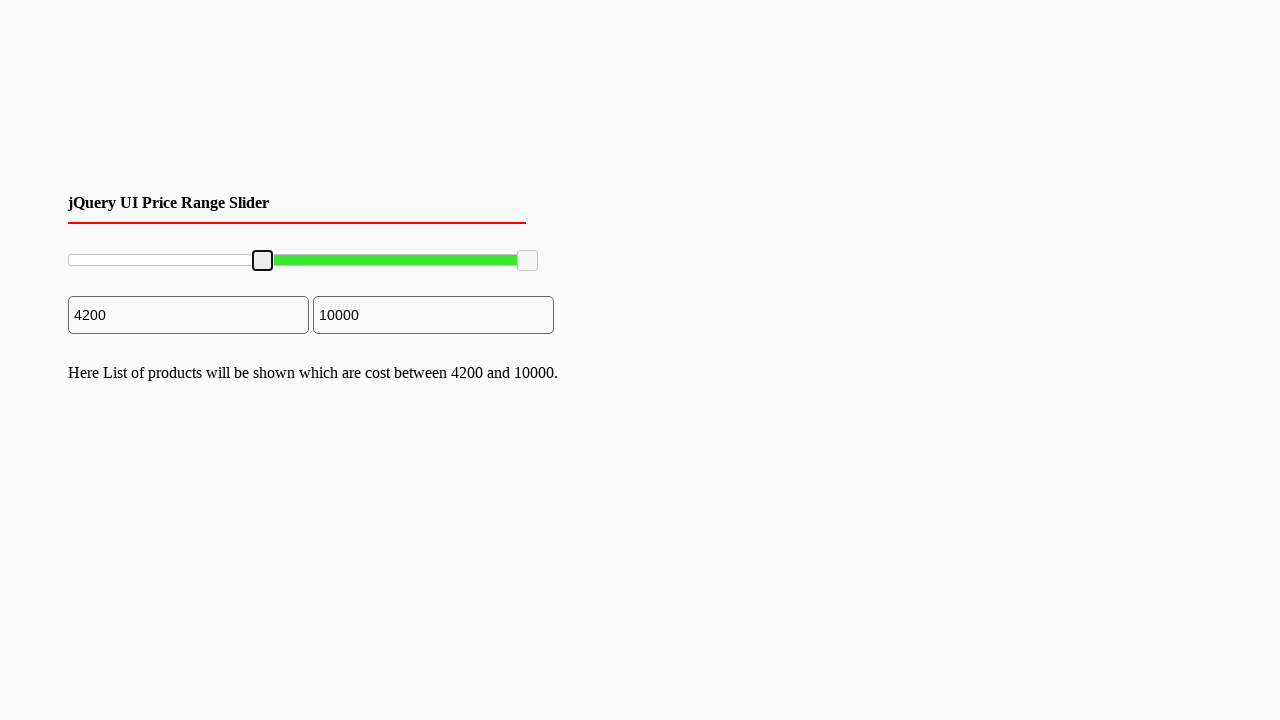

Moved mouse to center of maximum slider at (528, 261)
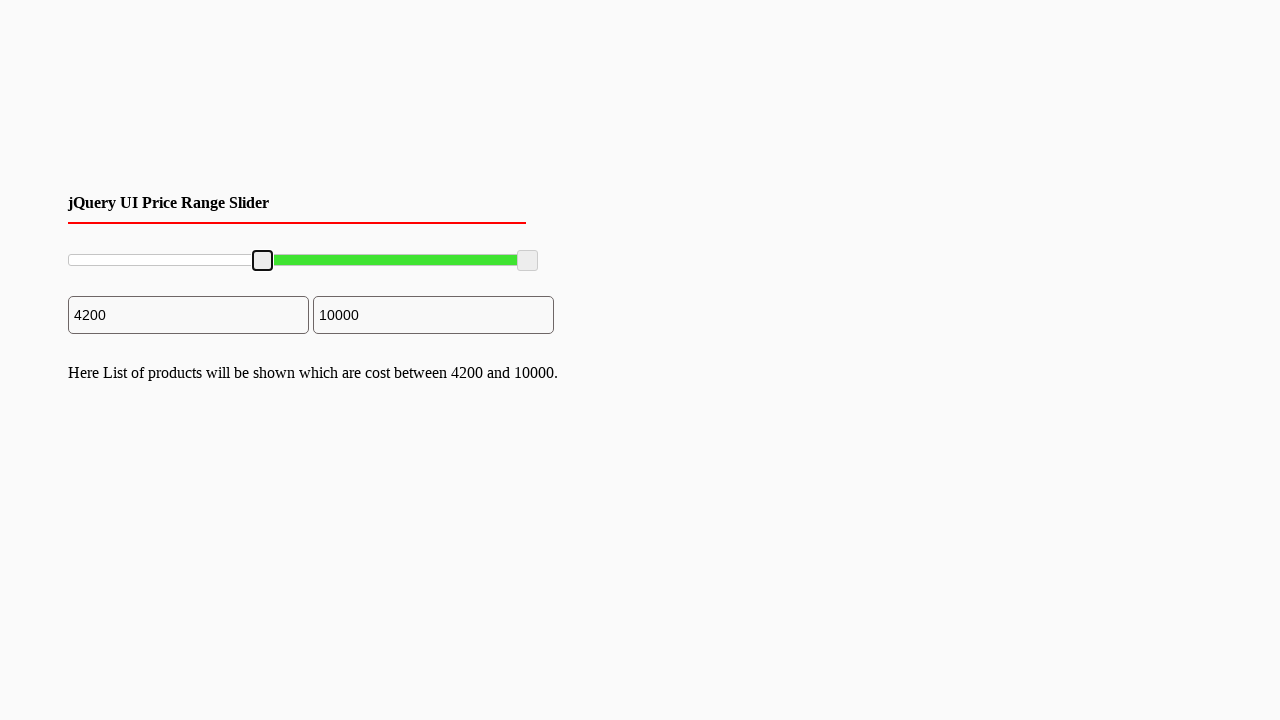

Pressed mouse button down on maximum slider at (528, 261)
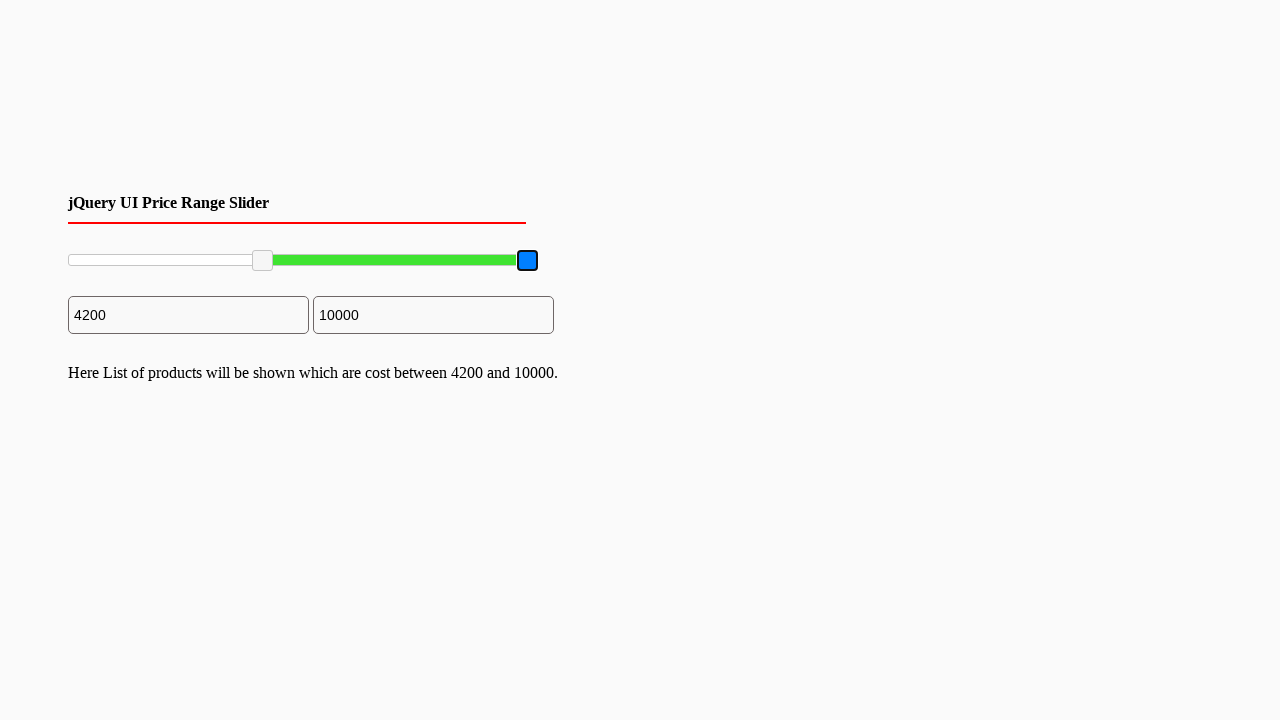

Moved mouse 100 pixels to the left while dragging maximum slider at (428, 261)
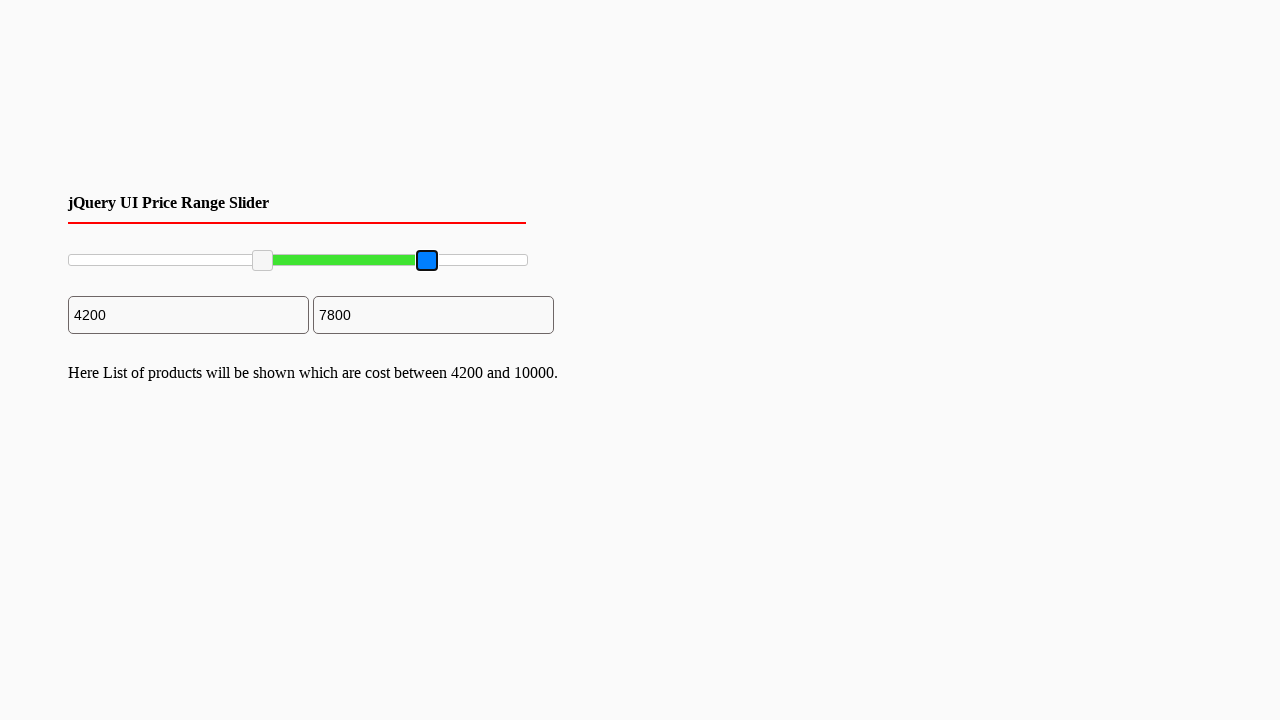

Released mouse button after dragging maximum slider at (428, 261)
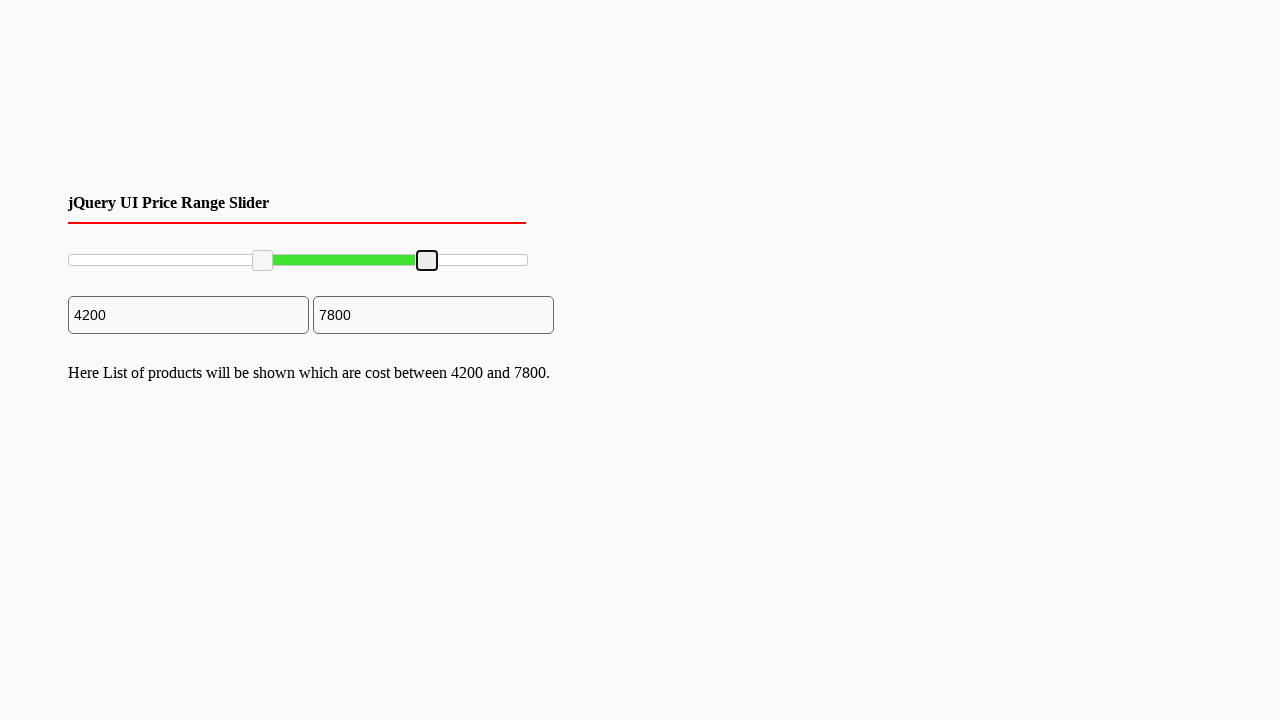

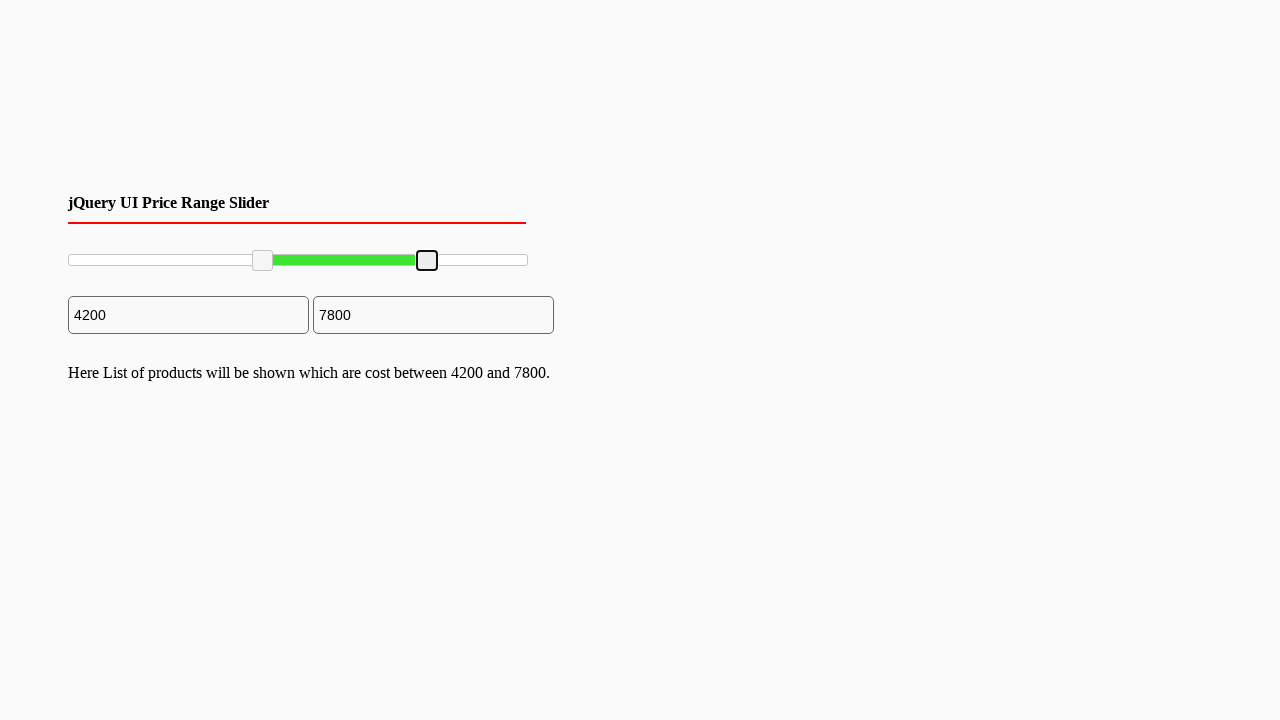